Tests form submission with a valid unique email address, expecting successful submission and congratulations message.

Starting URL: https://mint.poap.studio/version-72bms/index-20/customdemoflow05

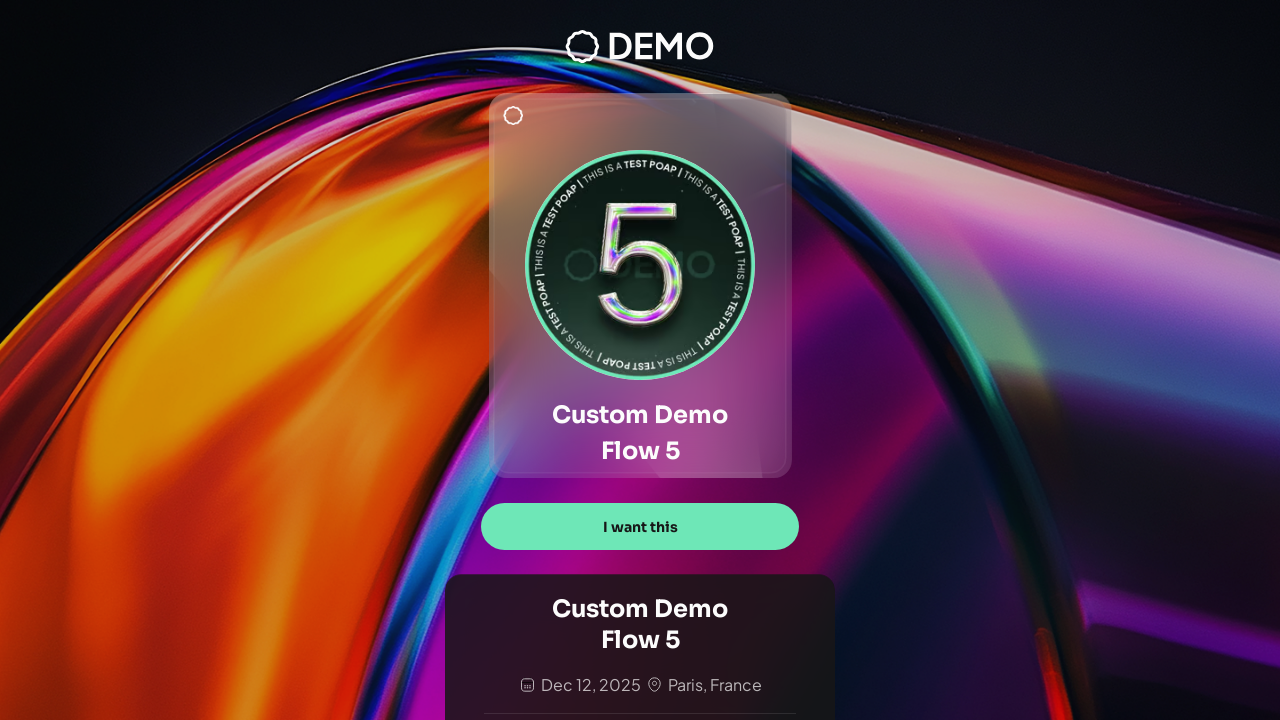

Page loaded with networkidle state
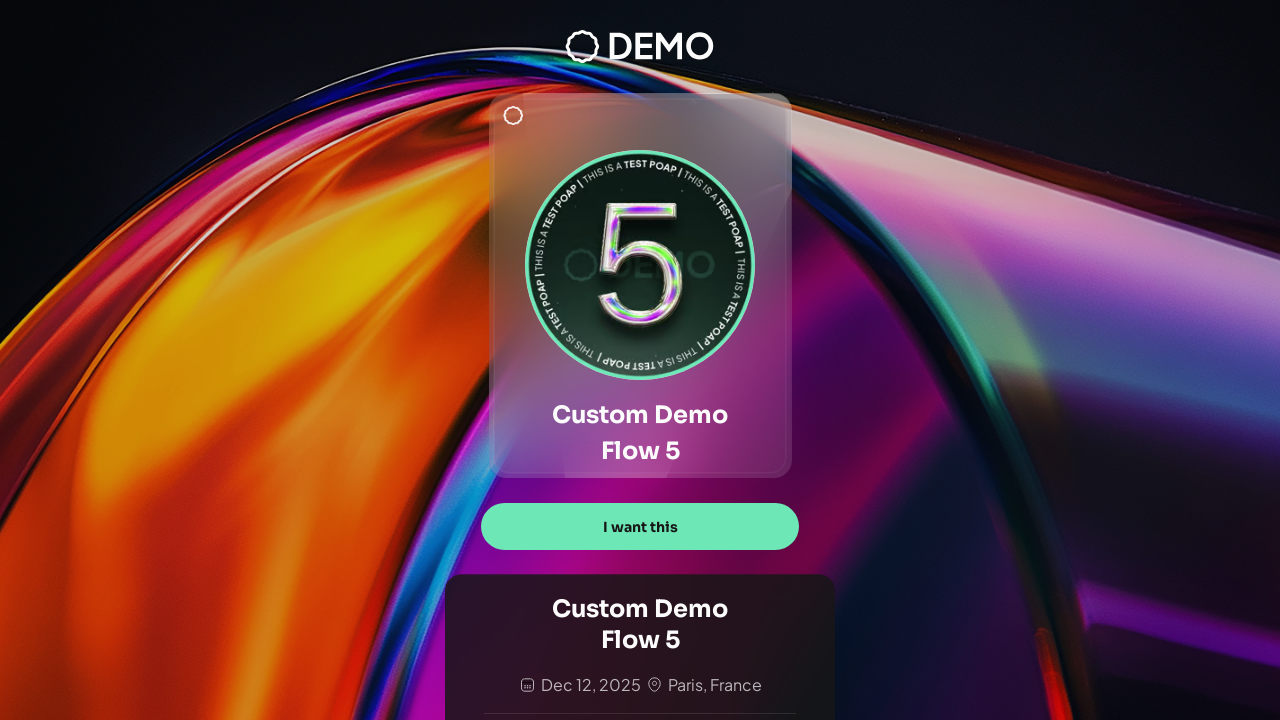

Waited 2 seconds for page initialization
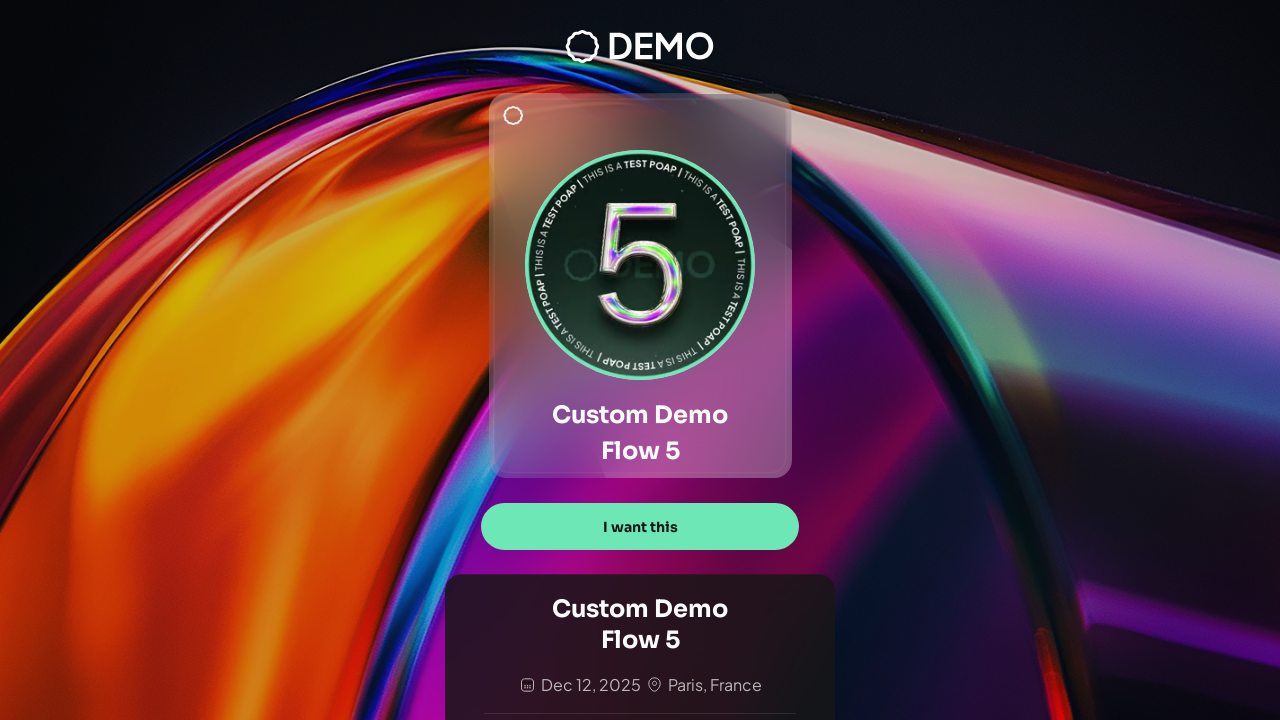

Clicked 'I want this' button at (640, 527) on text="I want this"
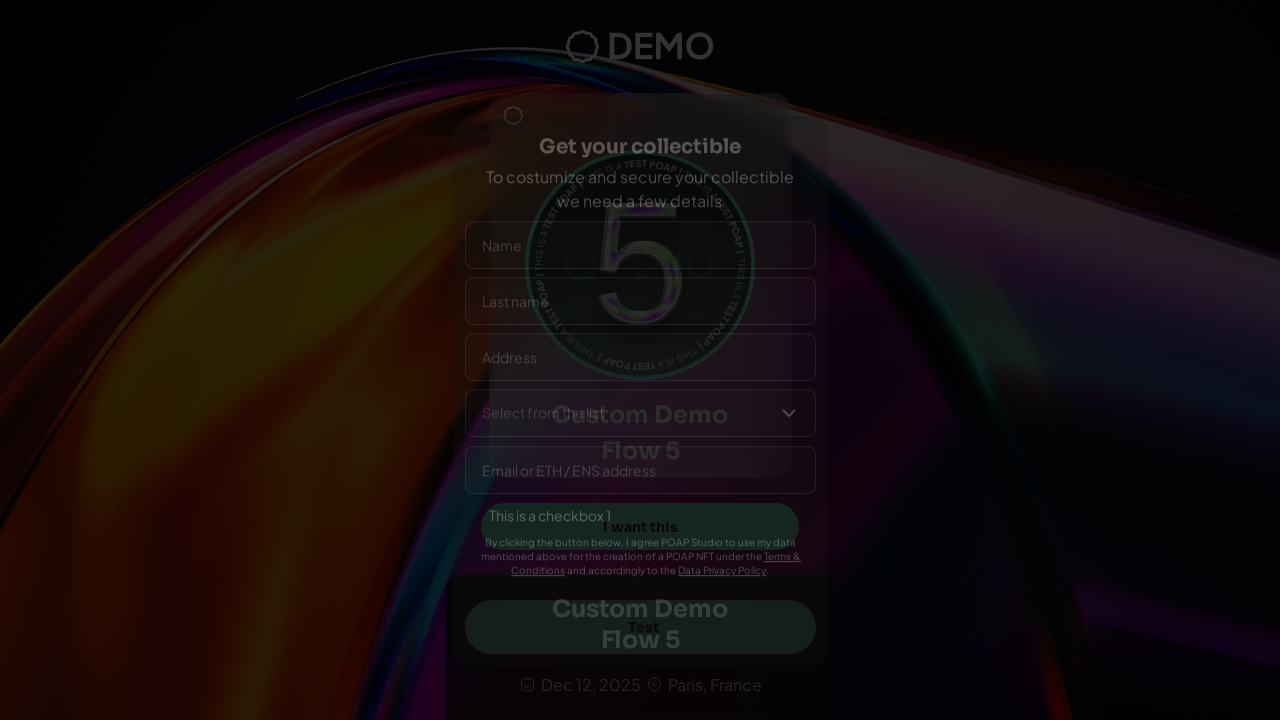

Waited 1.5 seconds after button click
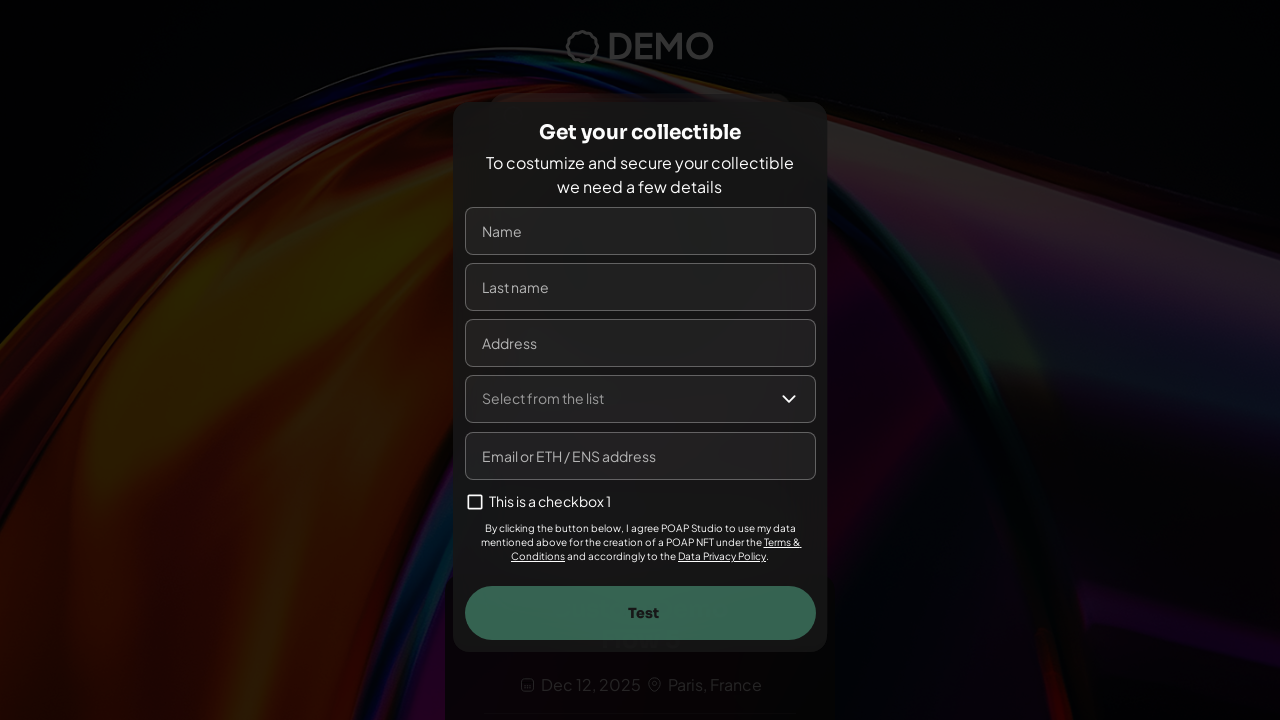

Filled name field with 'Ana Sofia' on input[name="name"], input[placeholder*="Name"], input[placeholder*="name"]
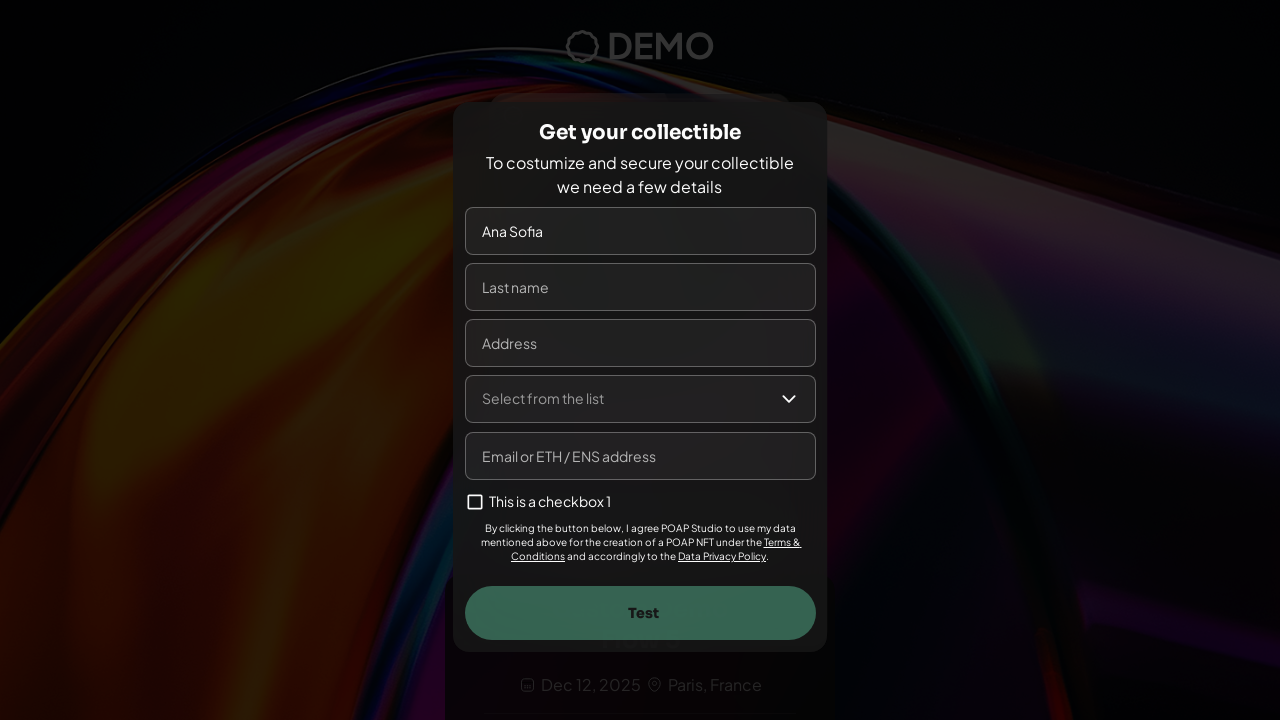

Filled last name field with 'Hernandez' on input[name="lastname"], input[name="lastName"], input[placeholder*="Last"], inpu
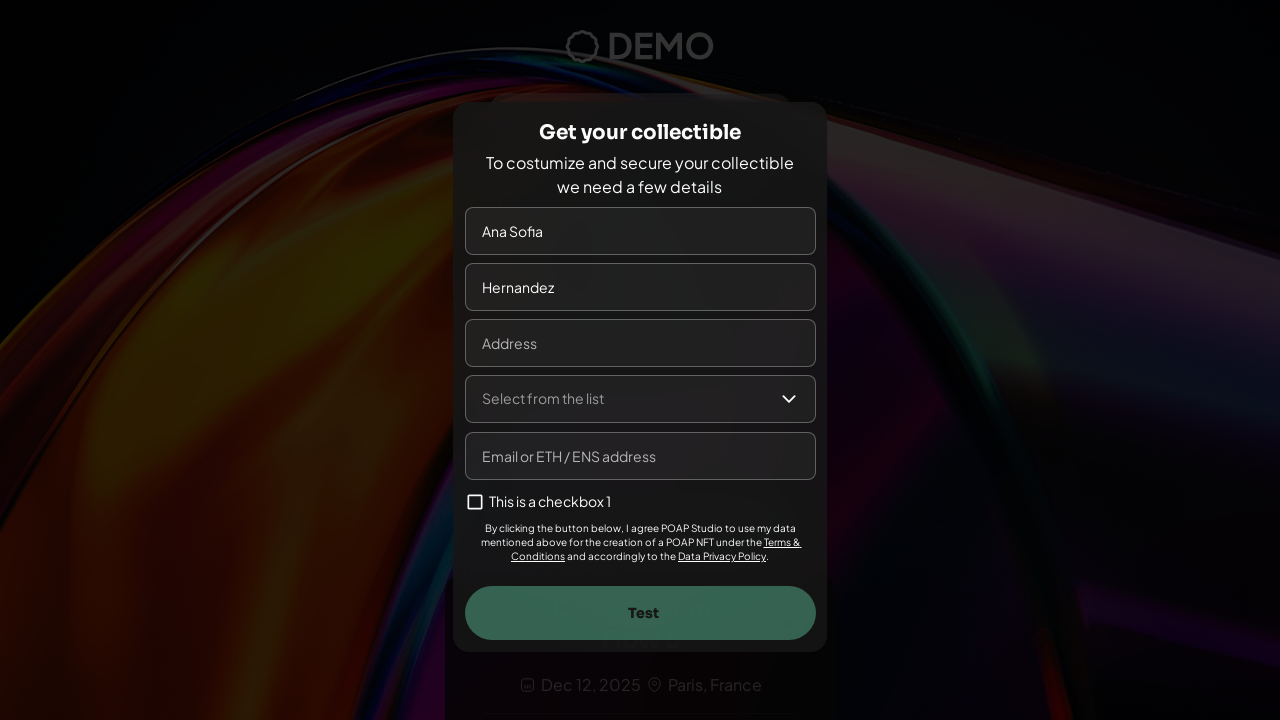

Filled address field with '555 Maple Drive, Suite 12' on input[name="address"], input[placeholder*="Address"], input[placeholder*="addres
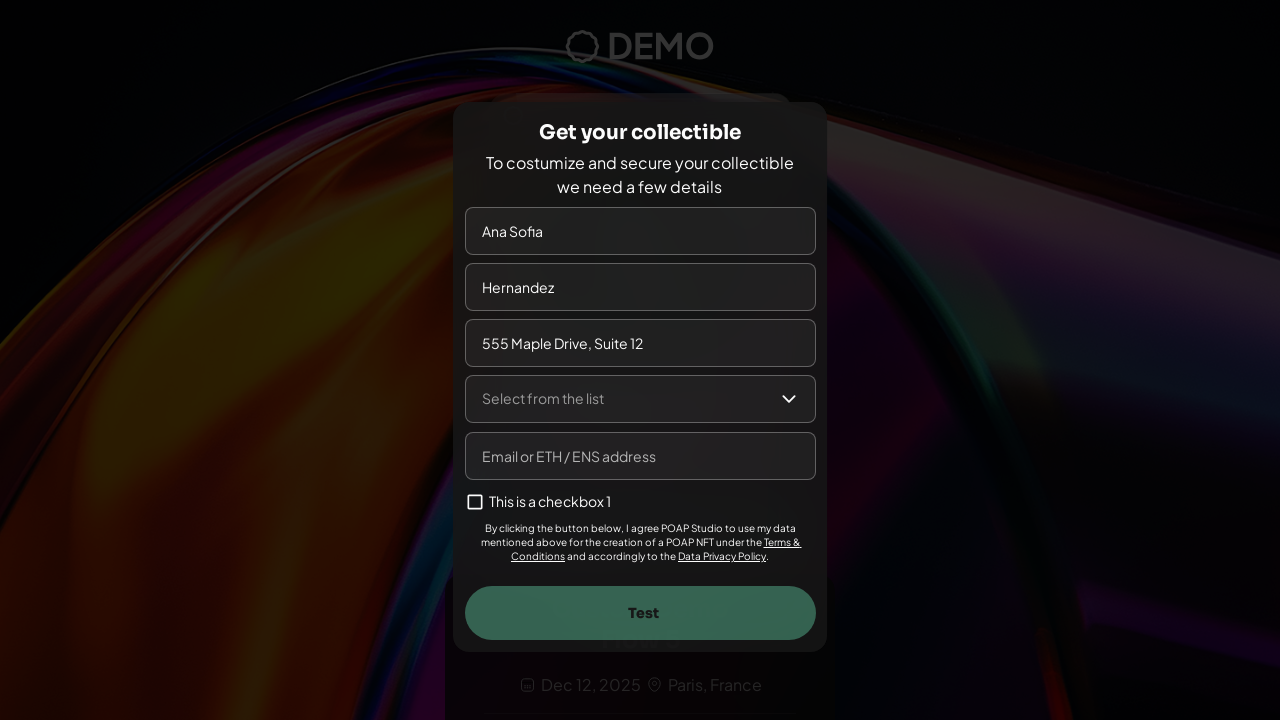

Clicked dropdown to open options at (542, 398) on text="Select from the list"
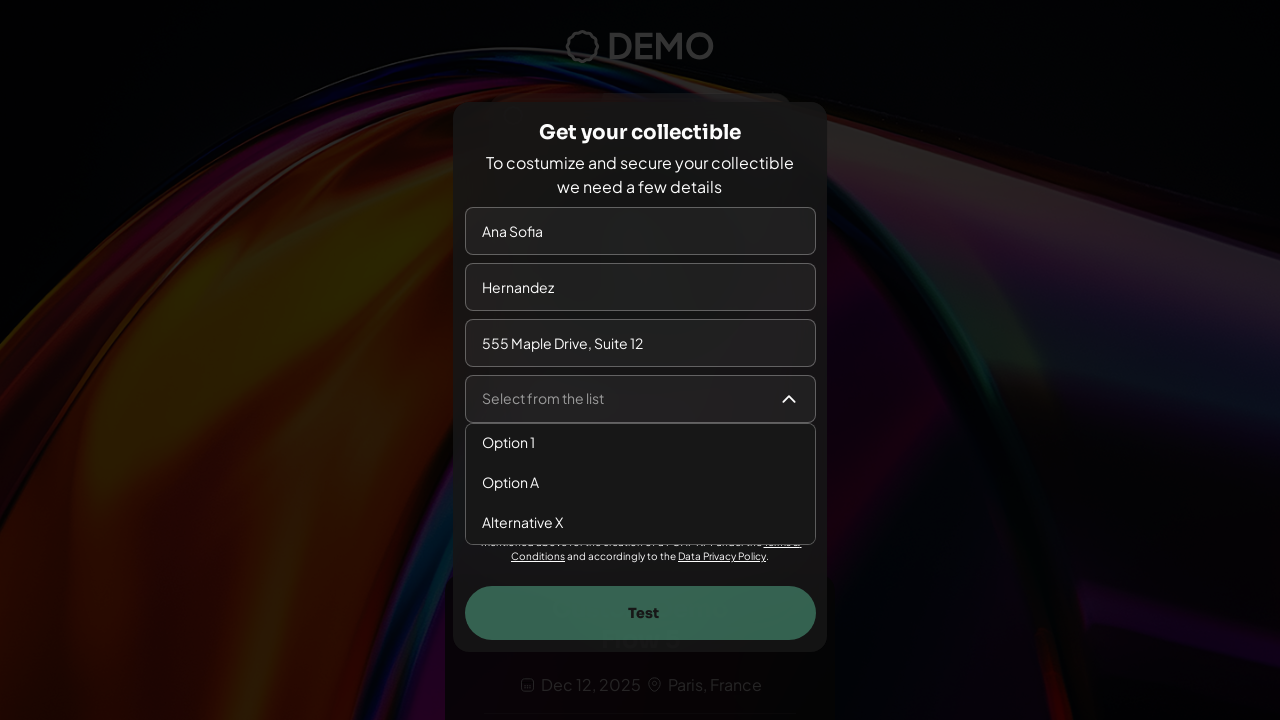

Waited for dropdown to open
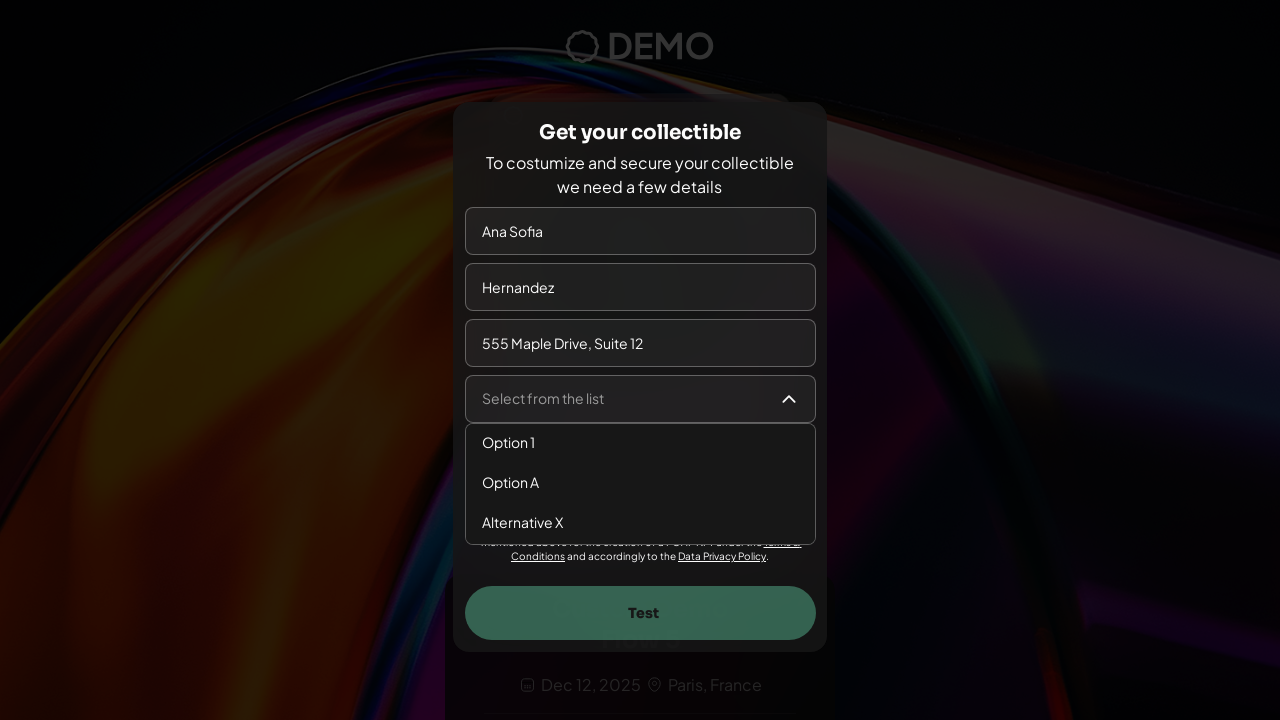

Selected 'Option 1' from dropdown at (508, 442) on text="Option 1"
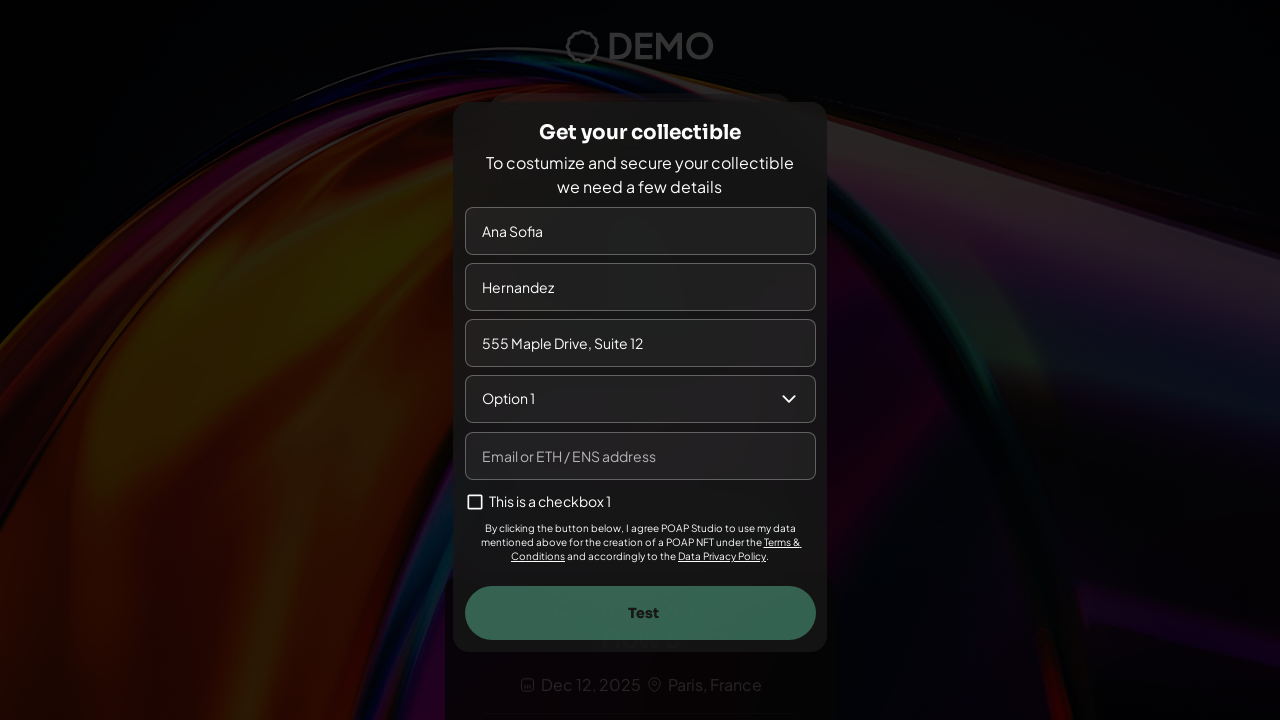

Waited after dropdown selection
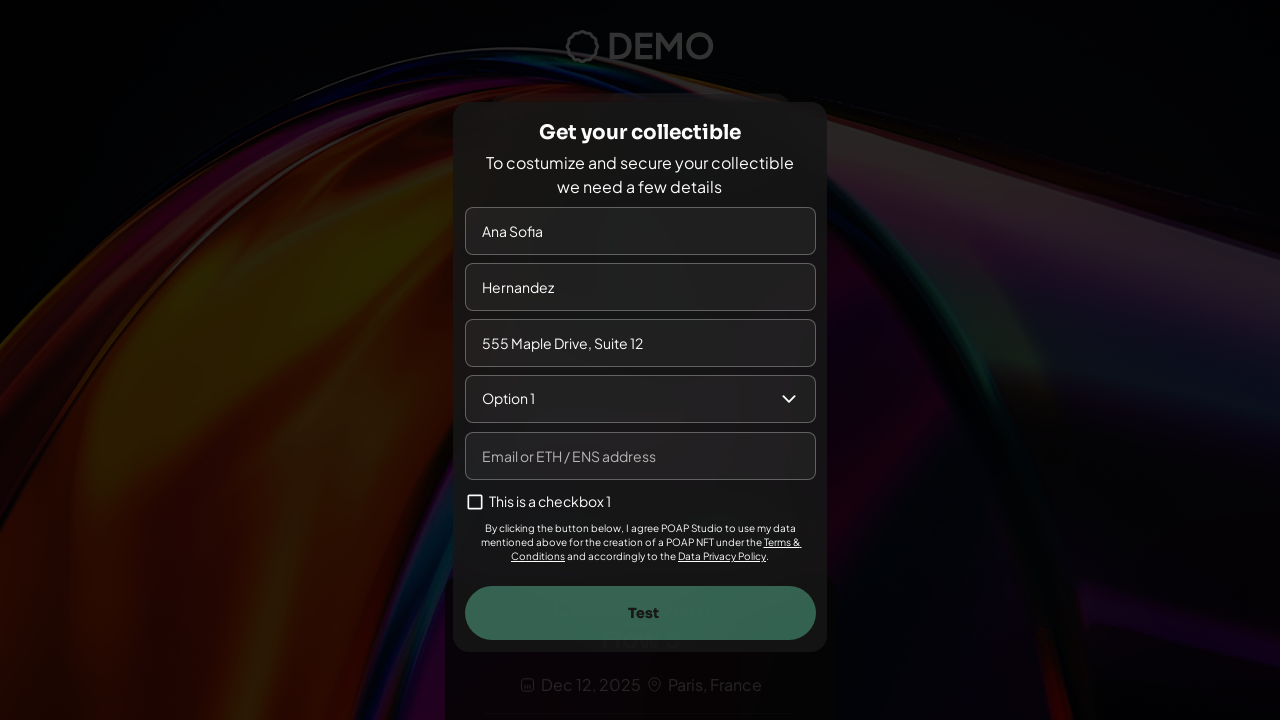

Filled email field with unique email 'testuser1772502205@example.com' on input[name="email"], input[type="email"], input[placeholder*="Email"], input[pla
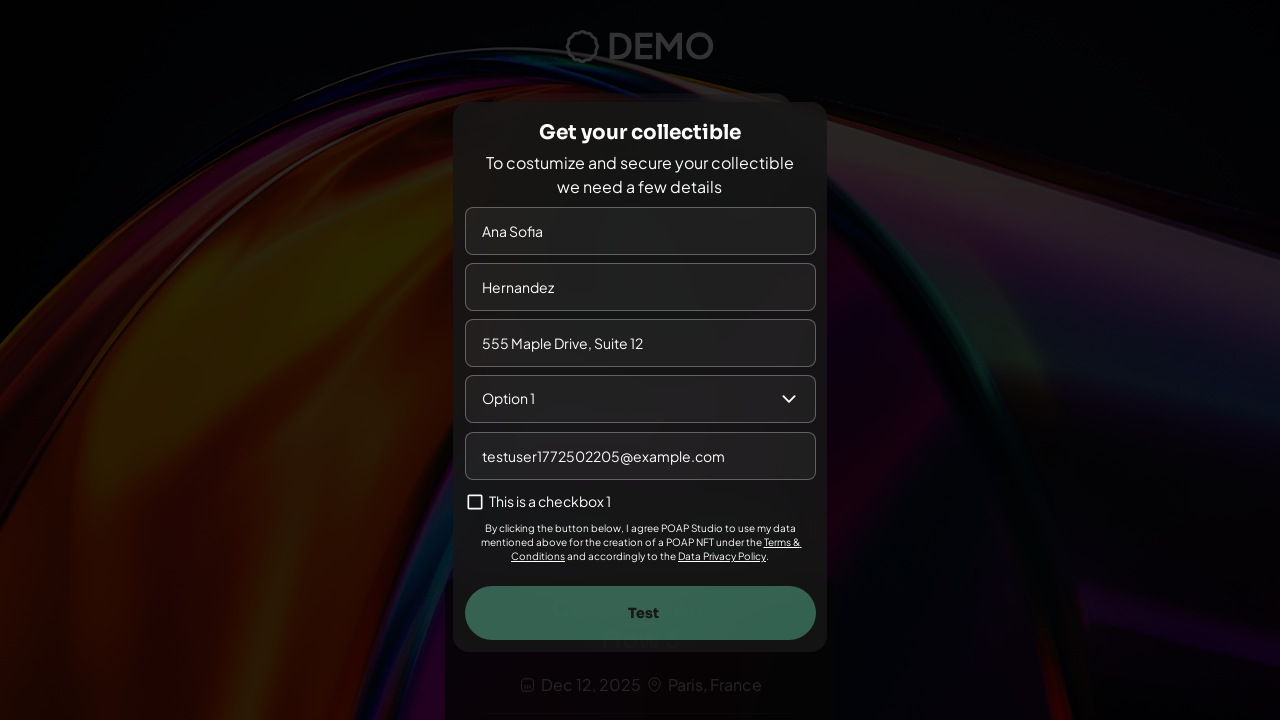

Waited after email entry
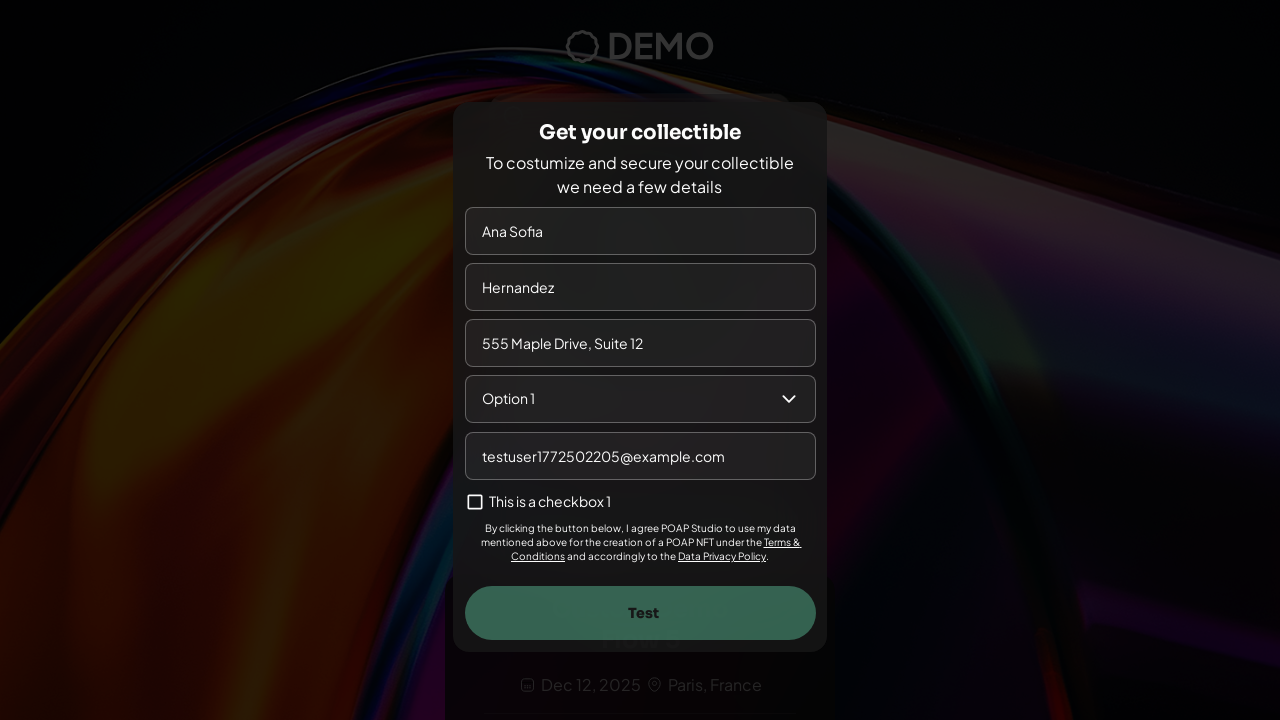

Test button became visible
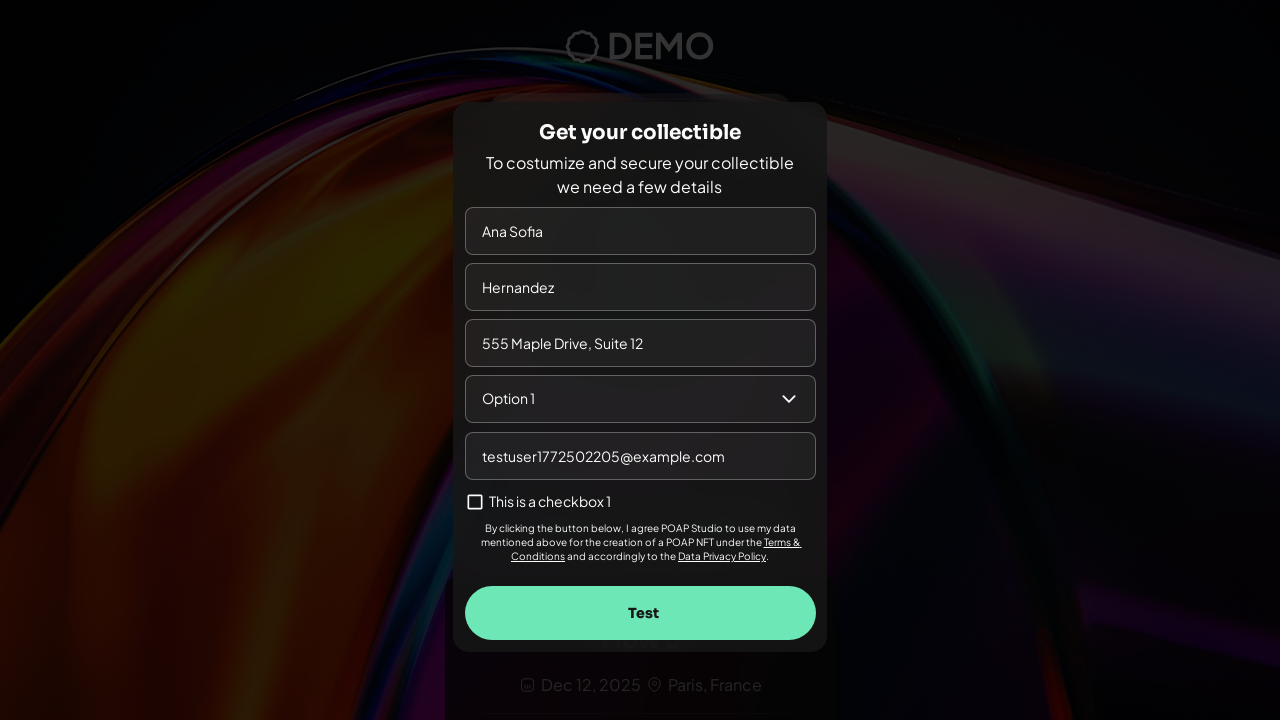

Waited before clicking Test button
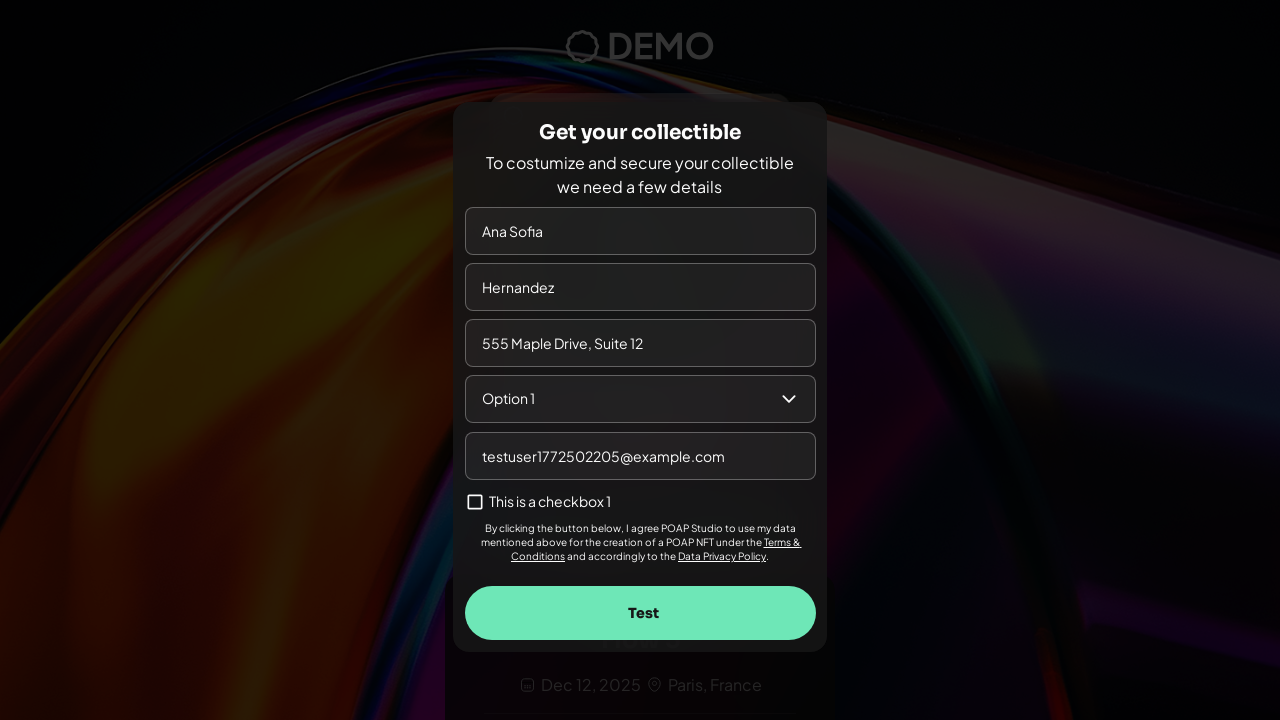

Clicked Test button to submit form at (643, 613) on text="Test"
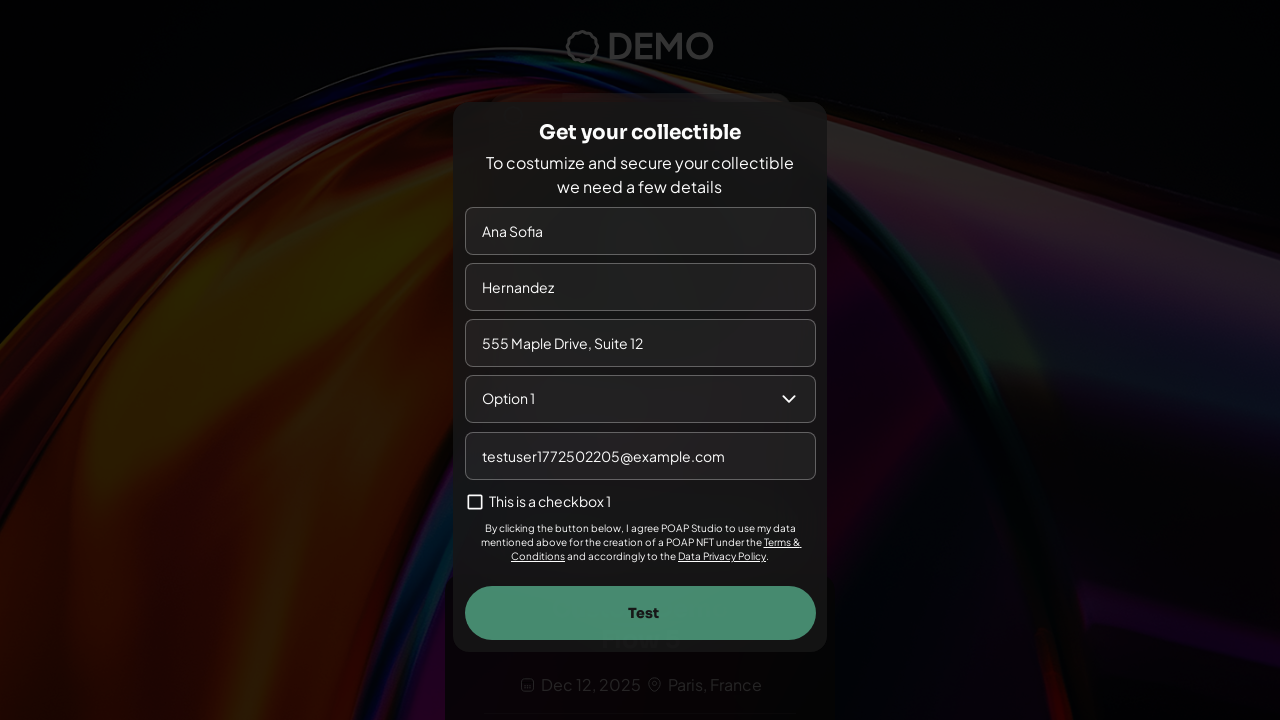

Waited 5 seconds for congratulations message or page redirect
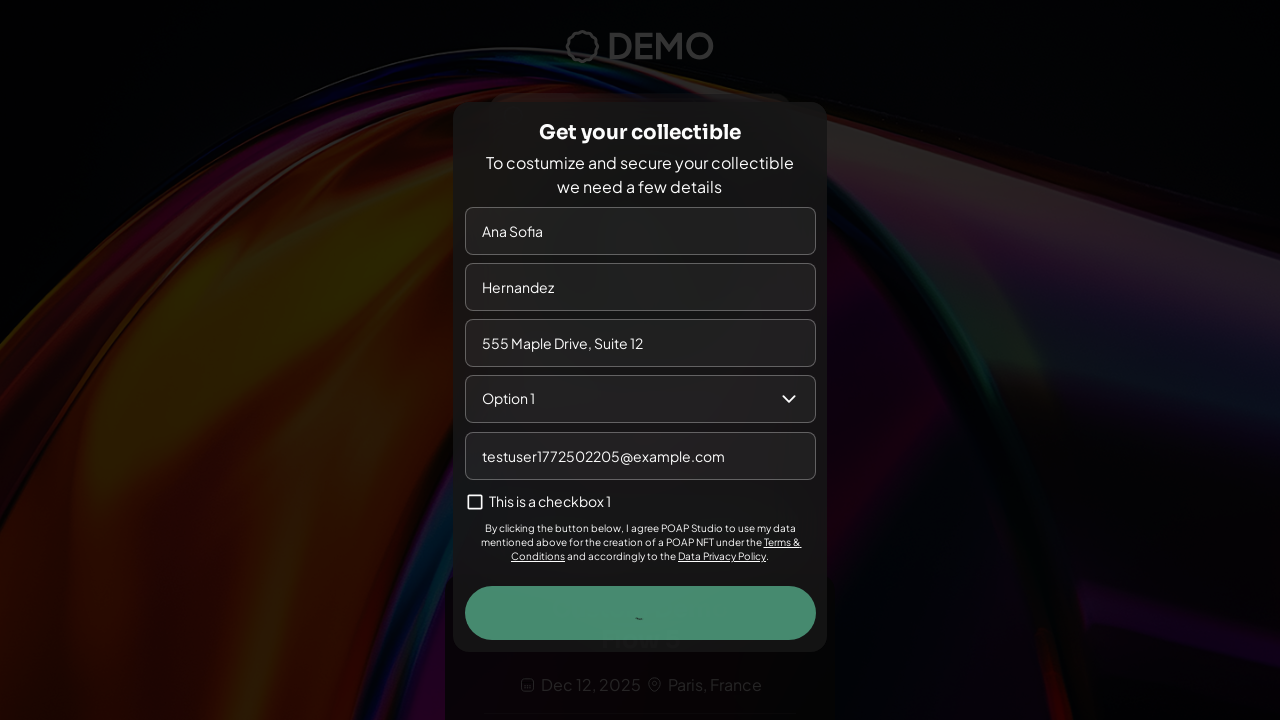

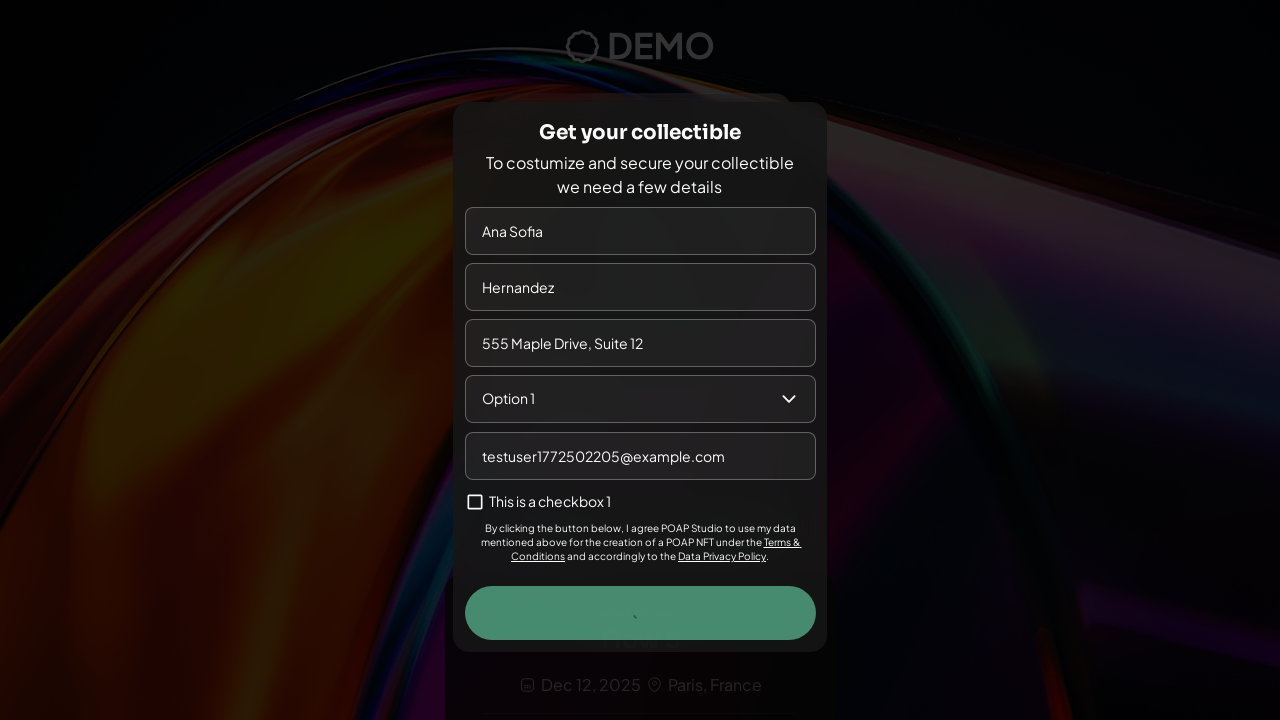